Tests basic WebDriver methods by navigating to a test page and verifying element states (displayed, enabled, selected) for various elements including a home element and a radio button.

Starting URL: https://omayo.blogspot.com/

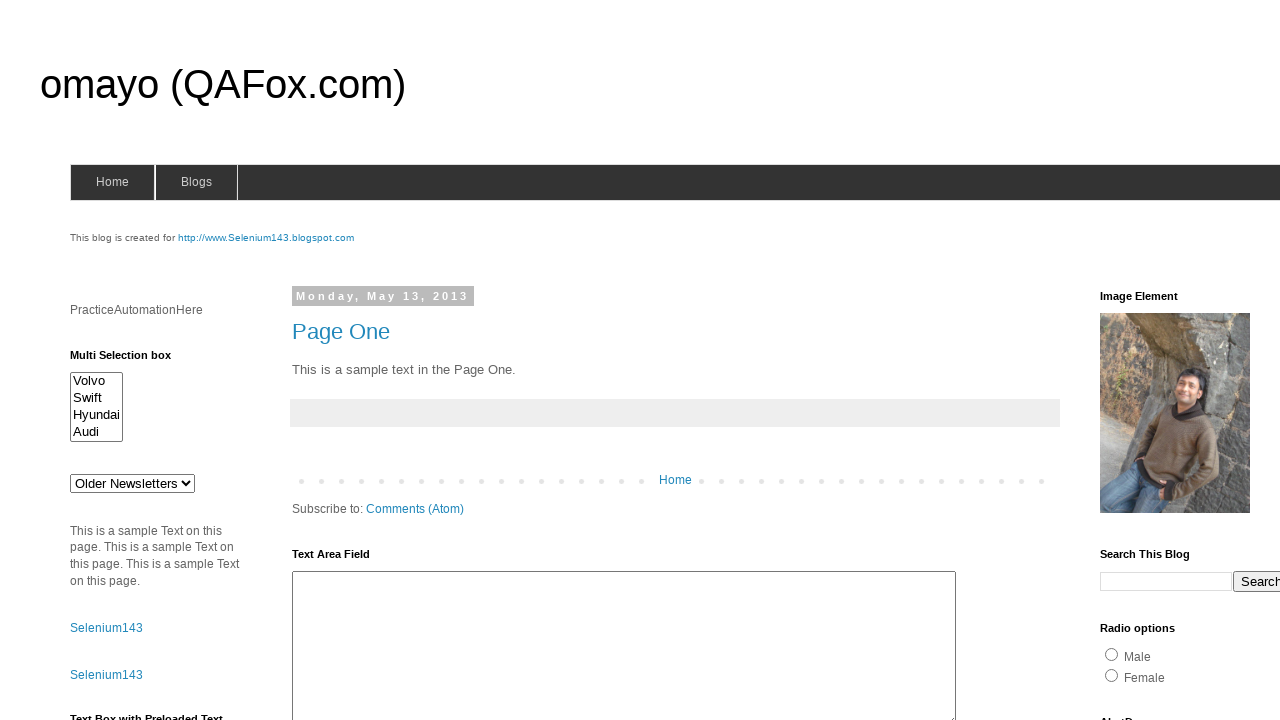

Set viewport size to 1920x1080
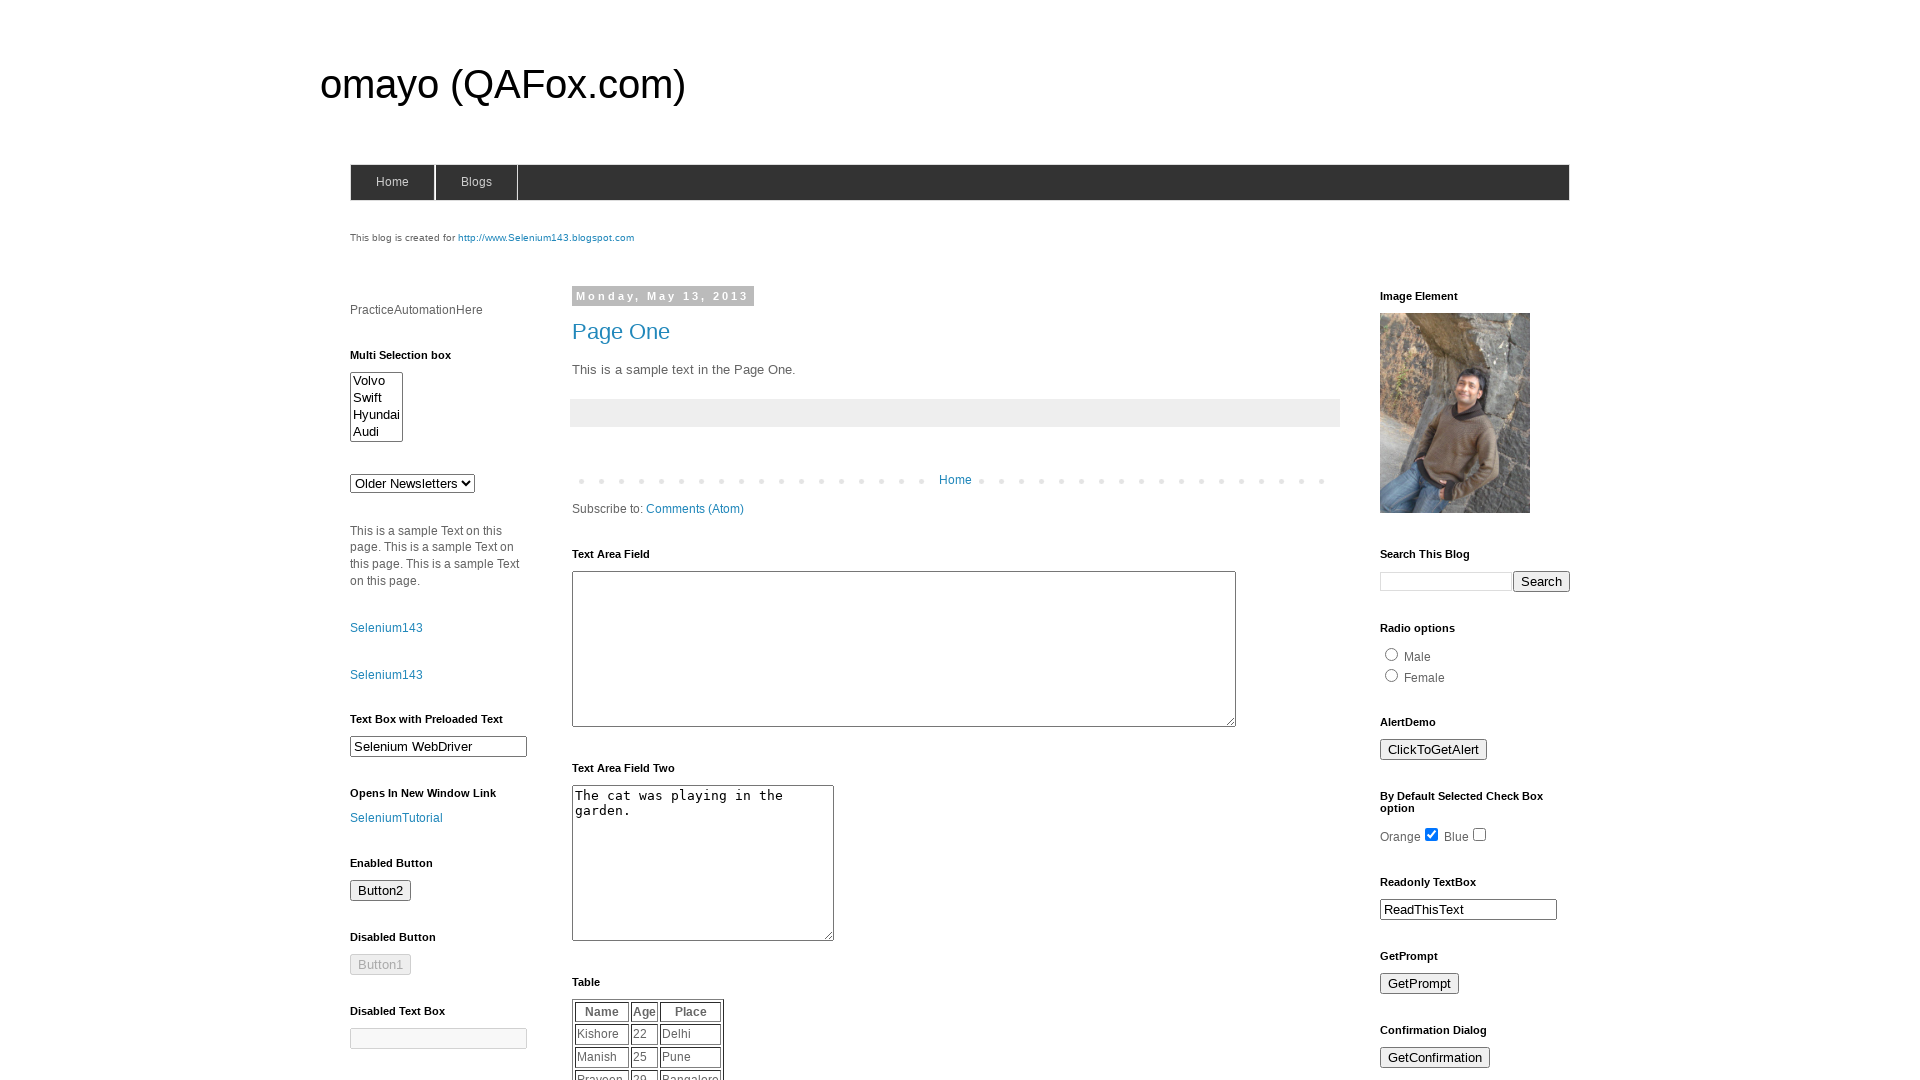

Home element is visible and ready
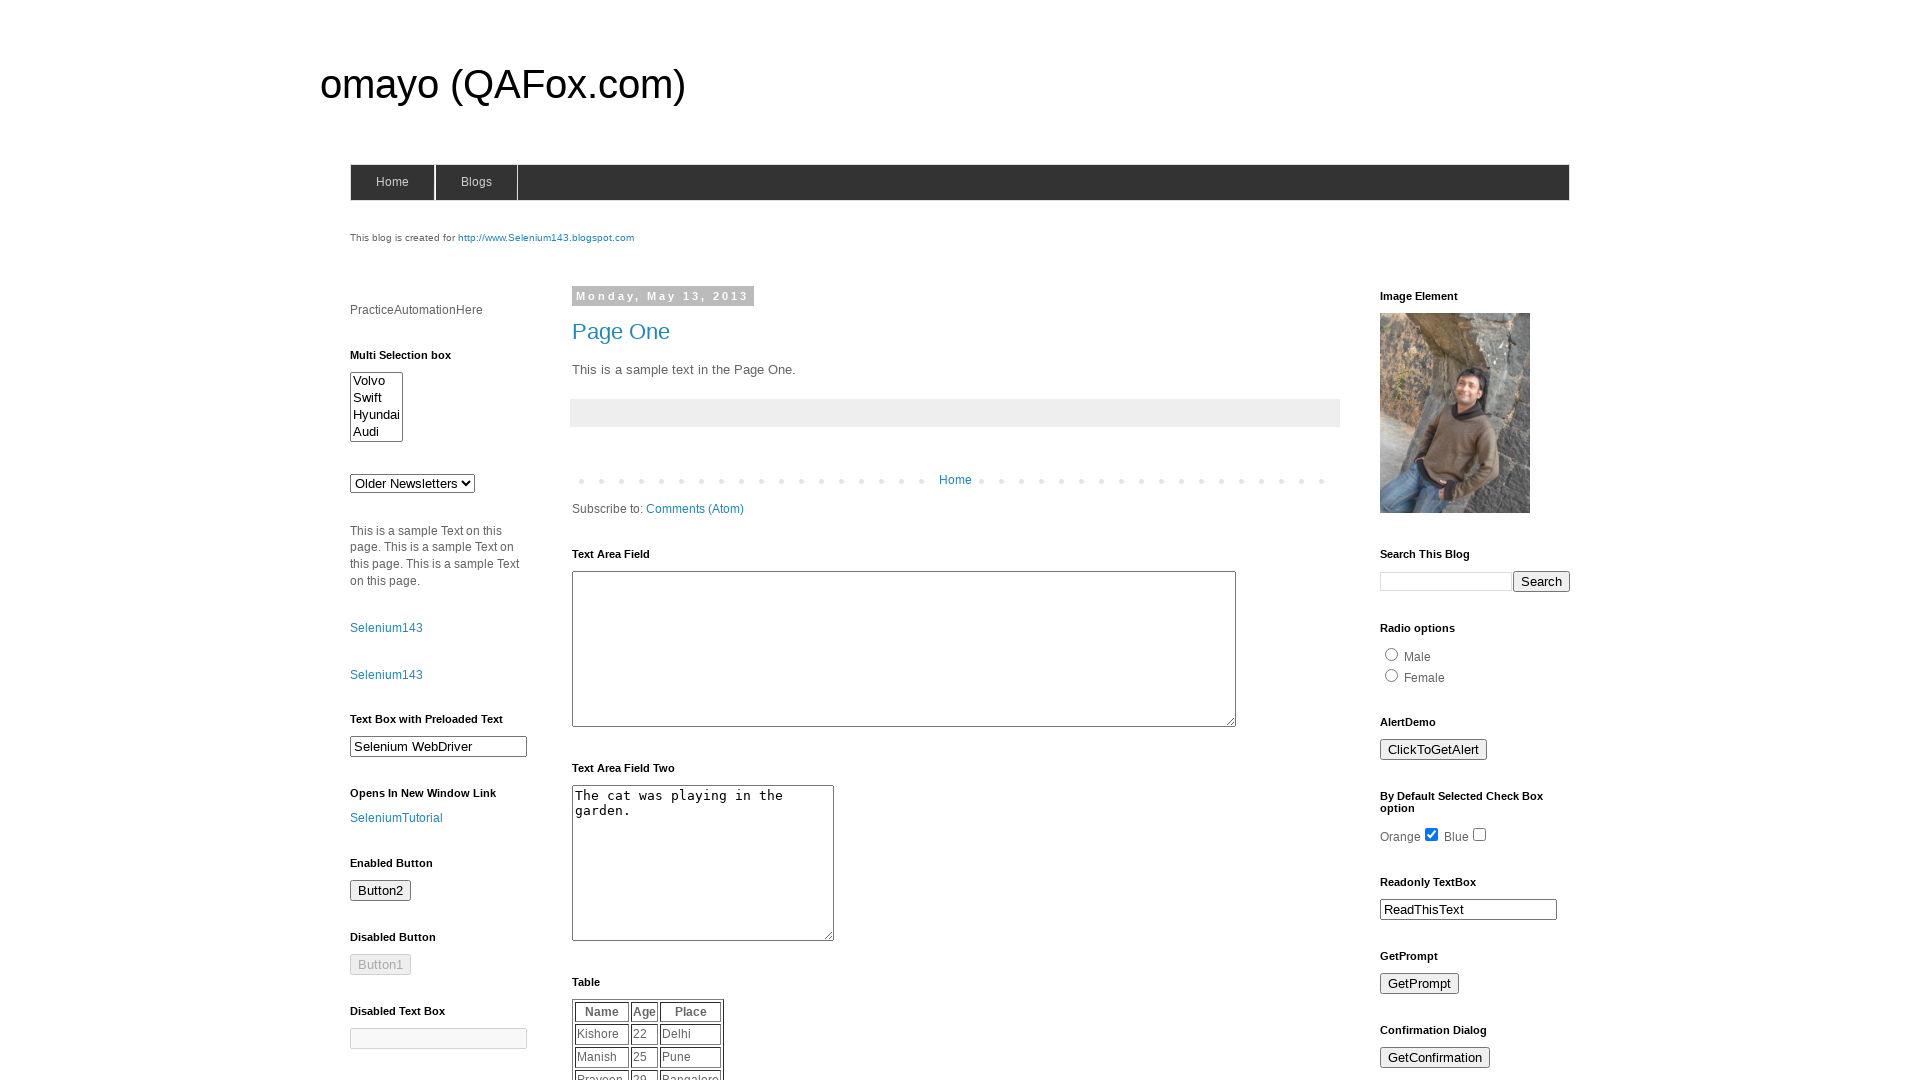

Verified home element is displayed: True
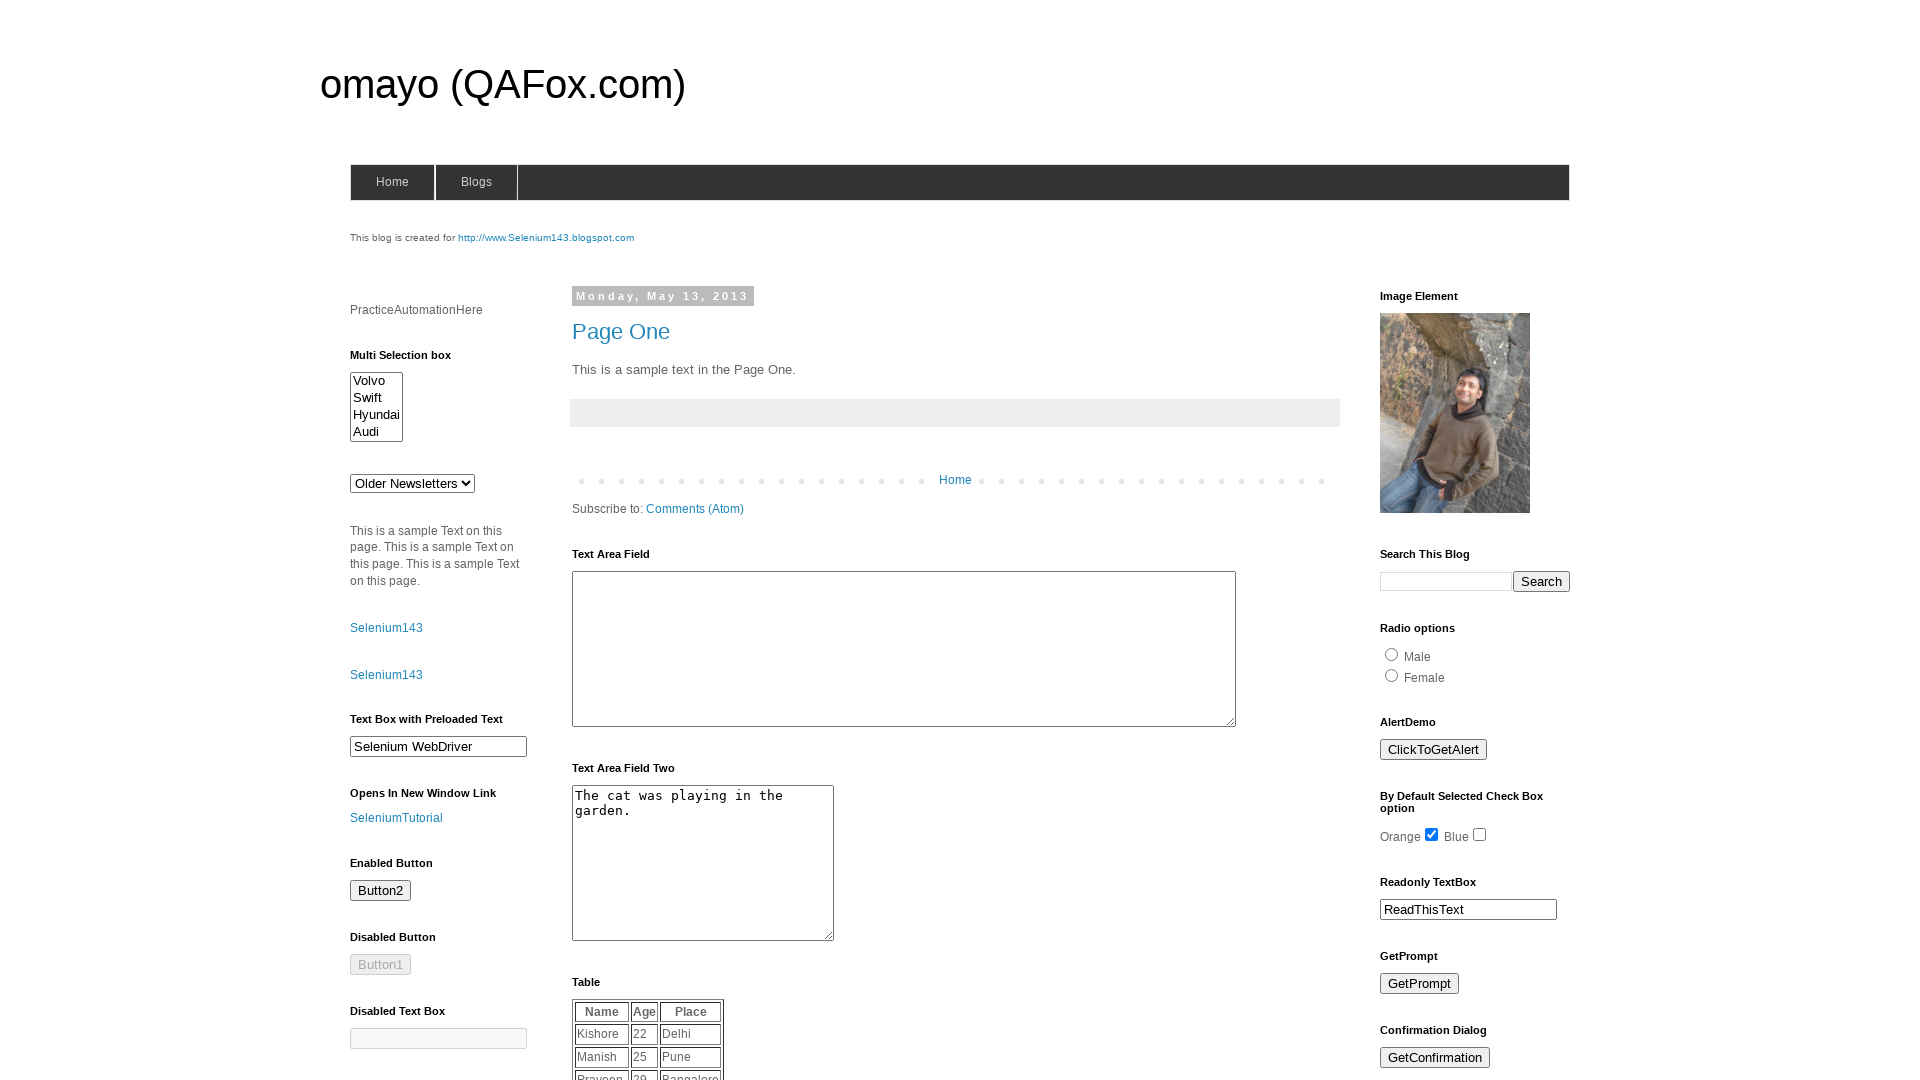

Verified home element is enabled: True
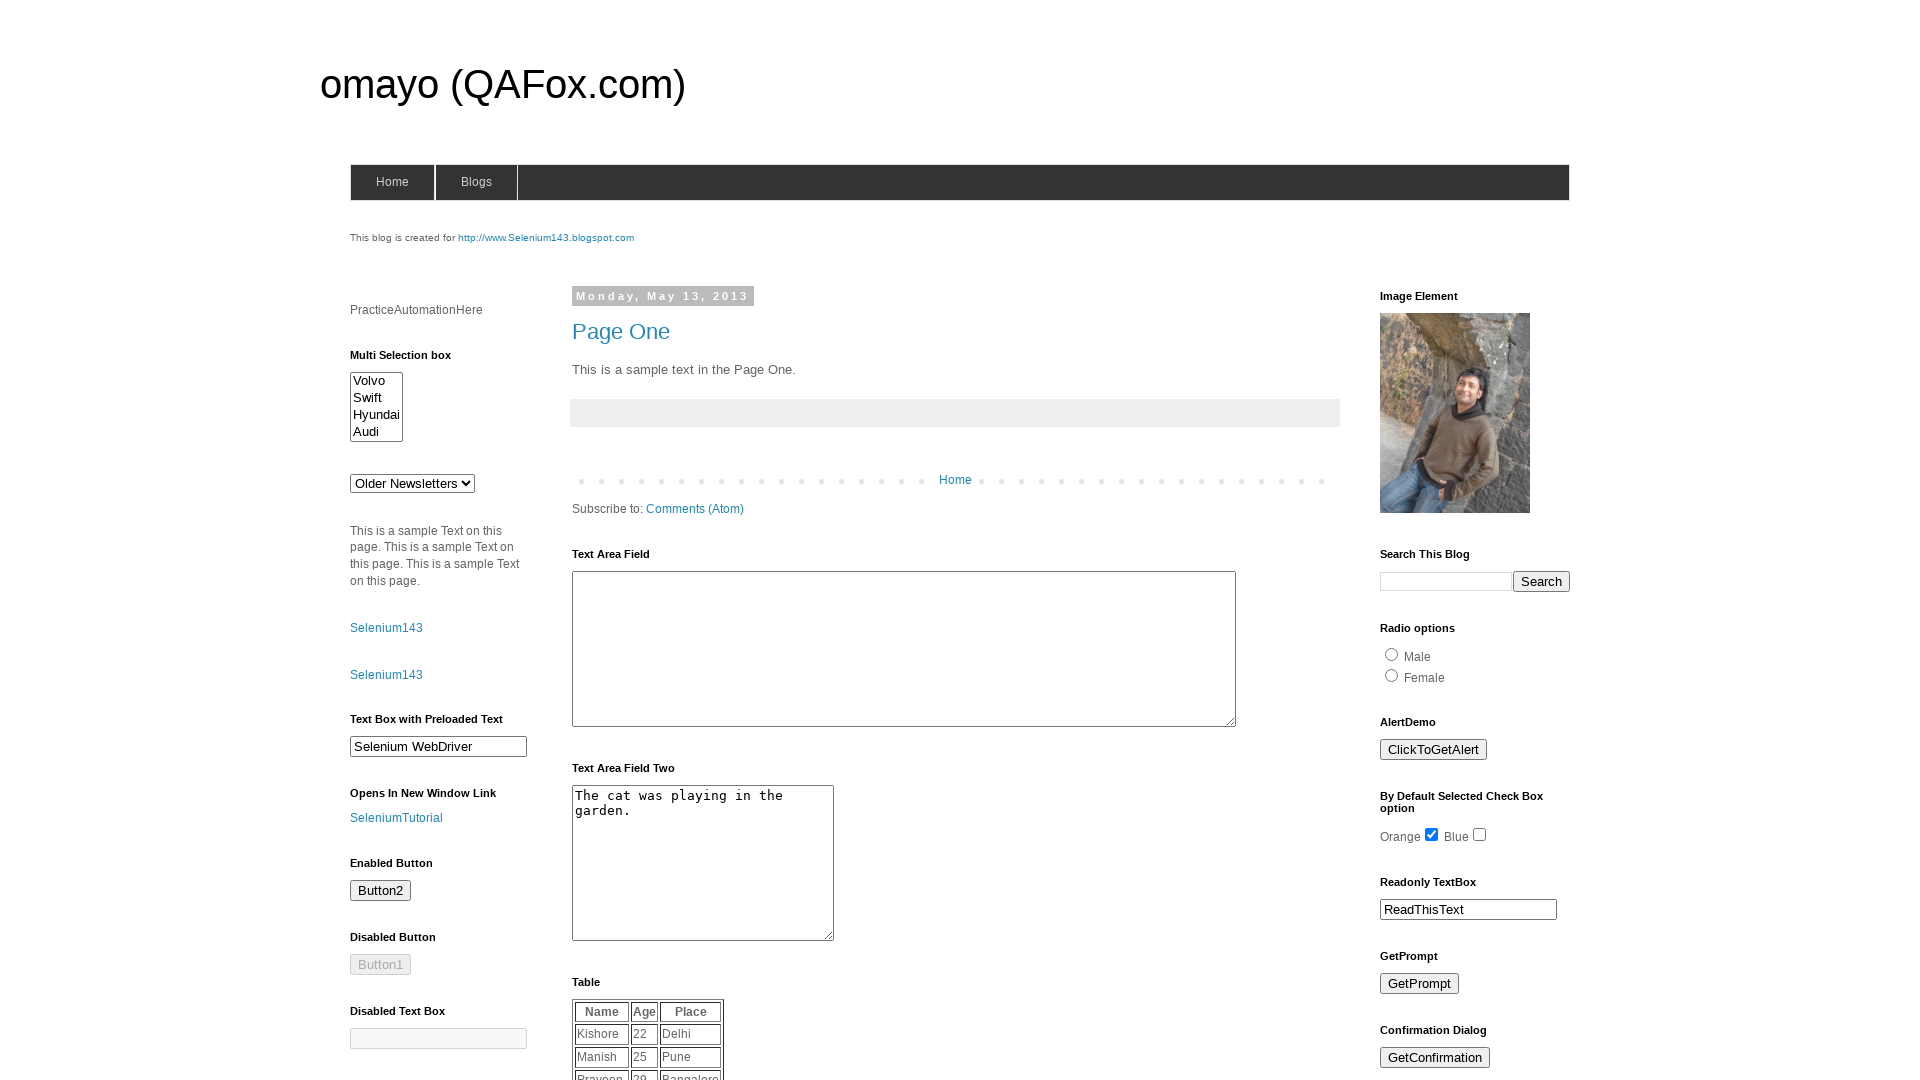

Verified radio button #radio1 is selected: False
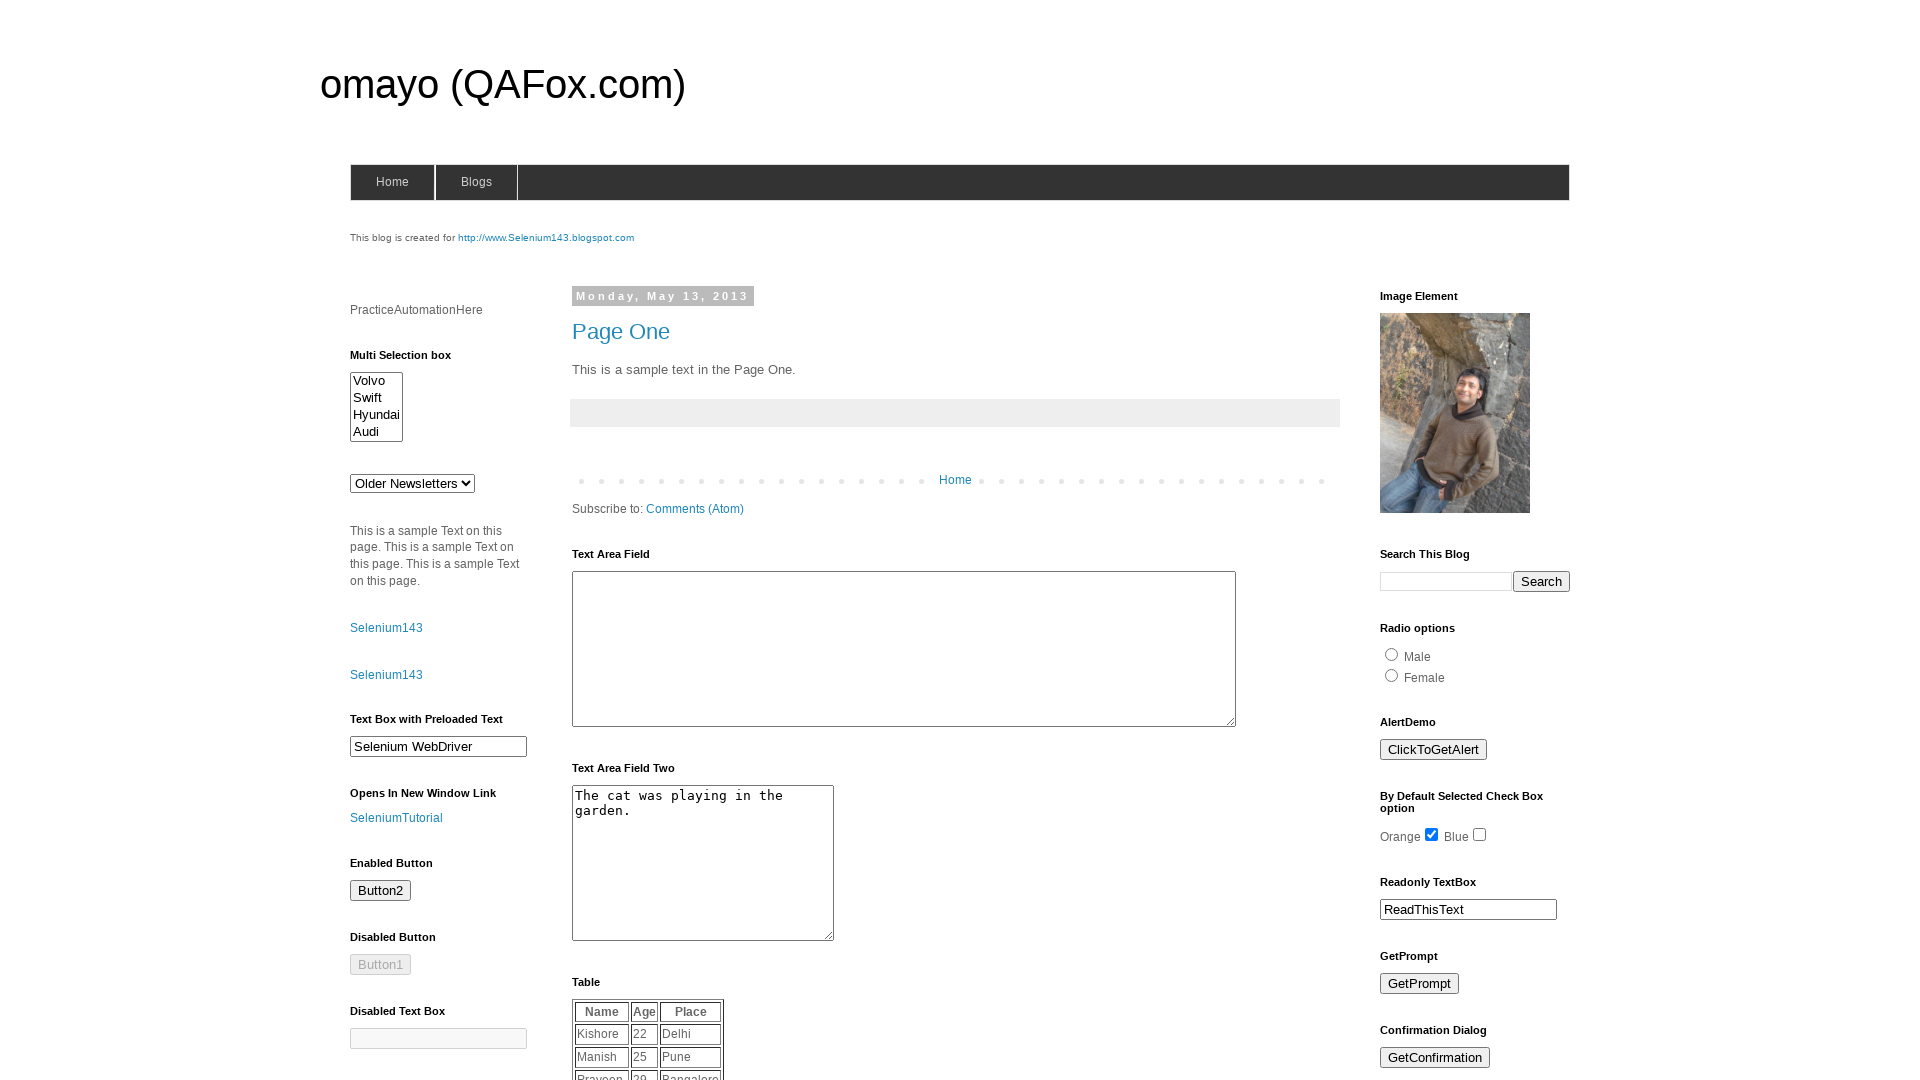

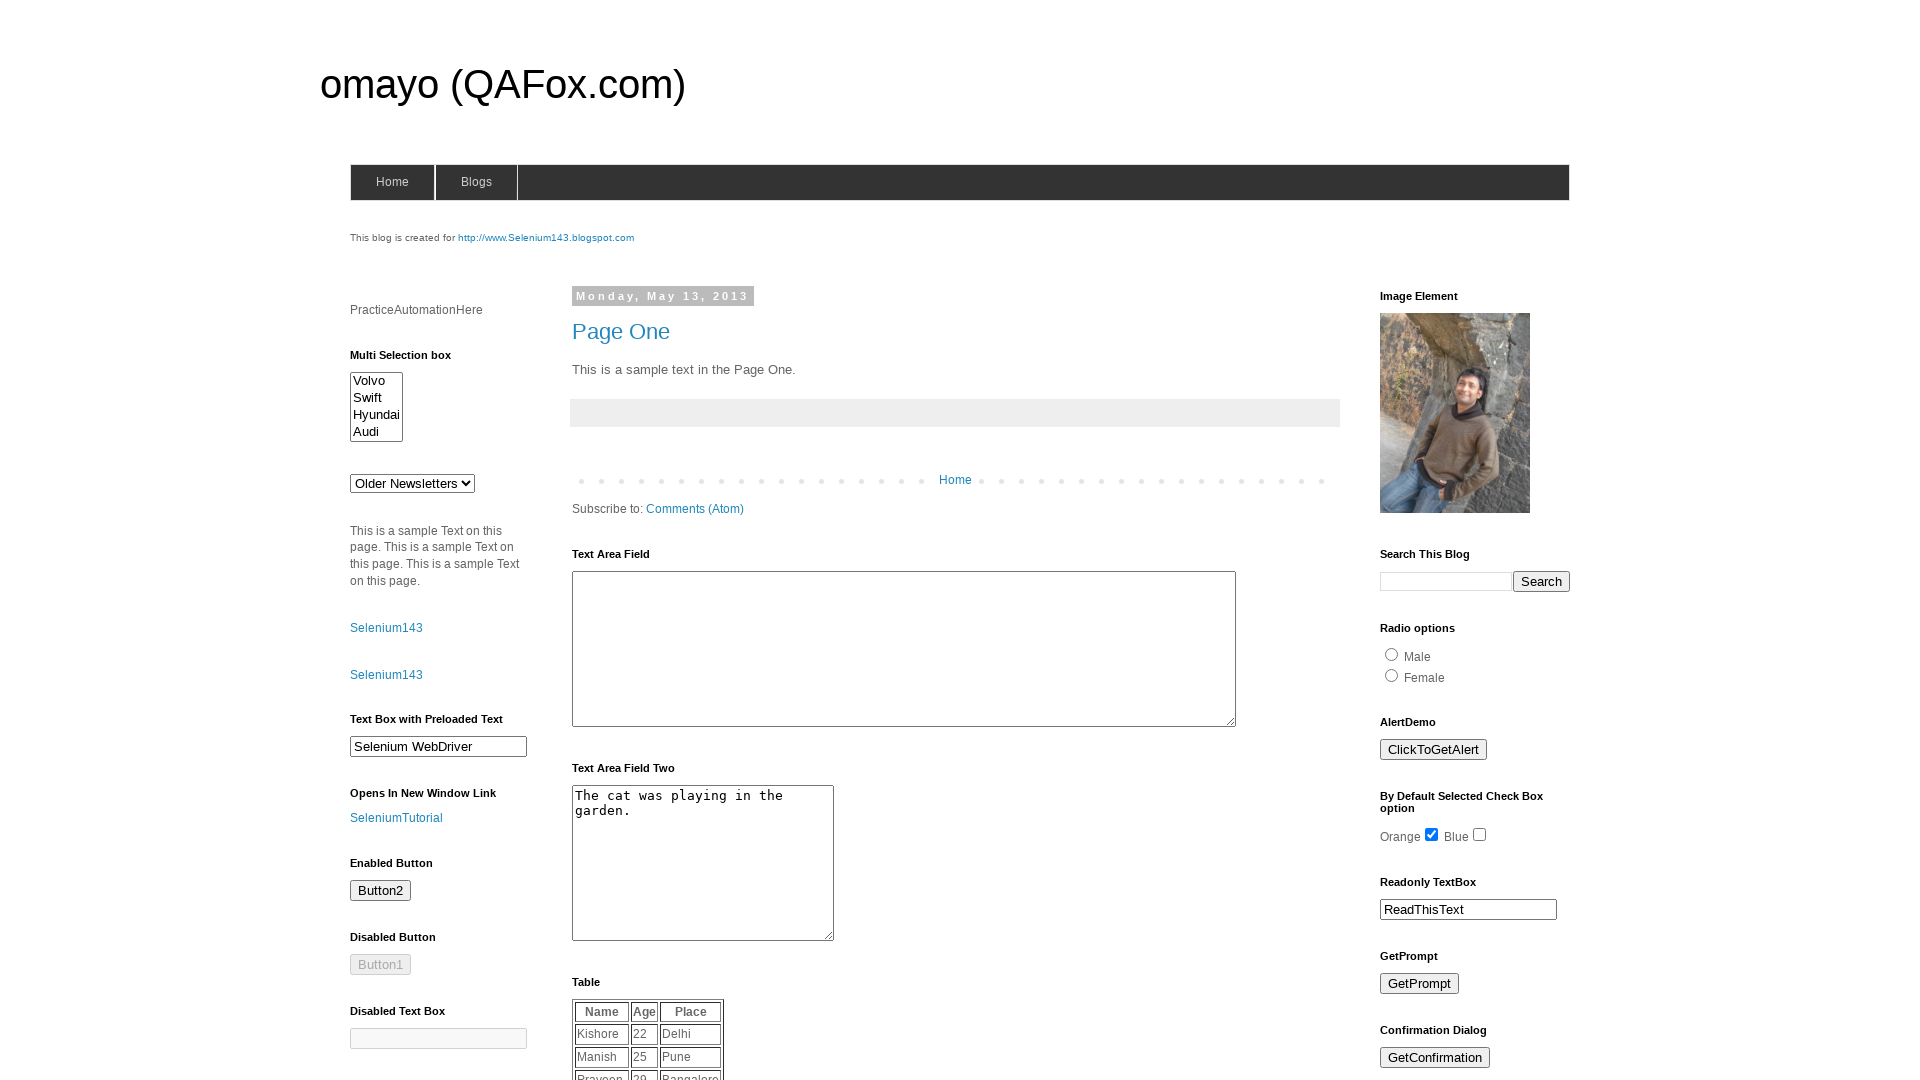